Tests selecting radio button and checkbox, verifying selection state, then deselecting checkbox and verifying unselection

Starting URL: https://automationfc.github.io/basic-form/index.html

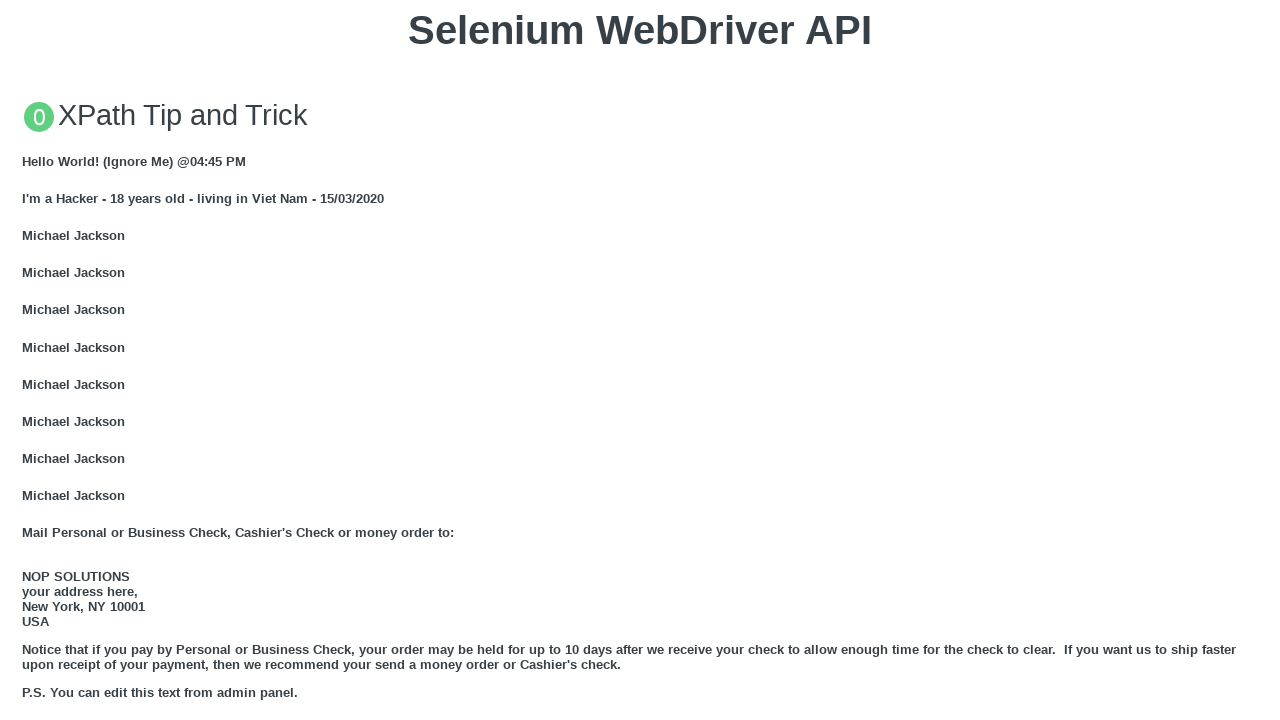

Reloaded page to reset state
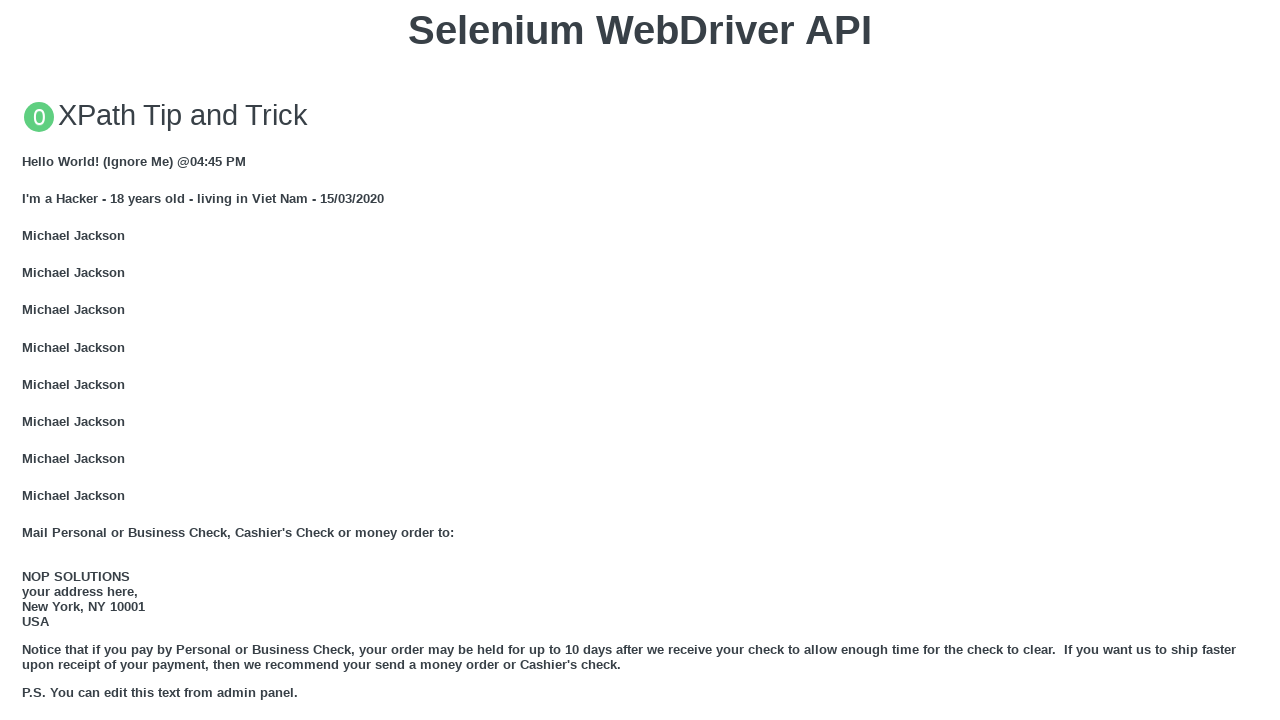

Clicked 'Under 18' radio button at (28, 360) on #under_18
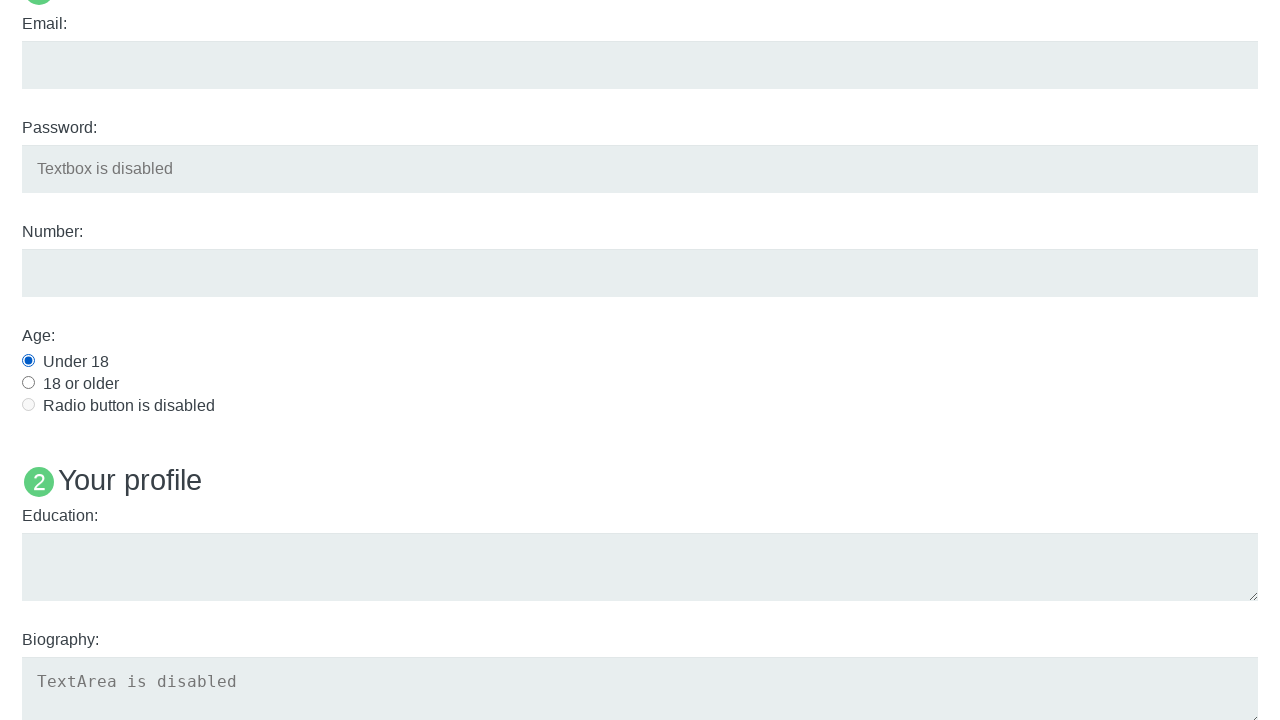

Verified 'Under 18' radio button is selected
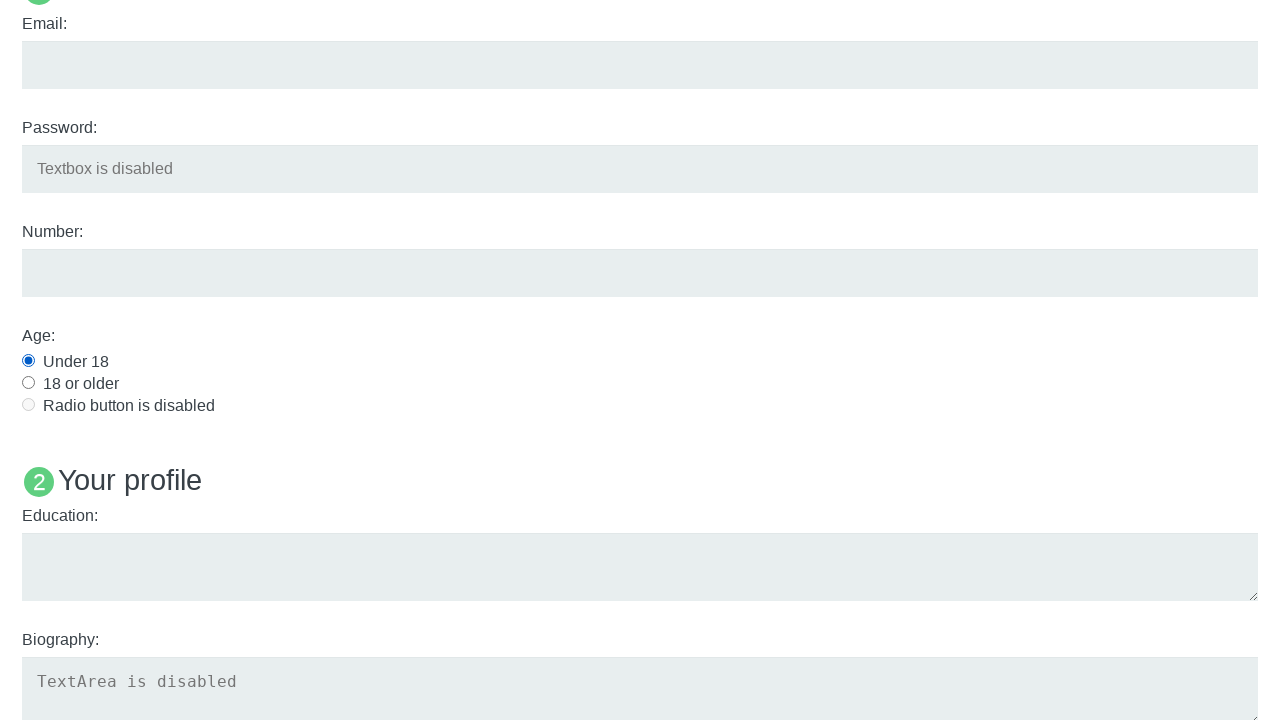

Clicked 'Development' checkbox at (28, 361) on #development
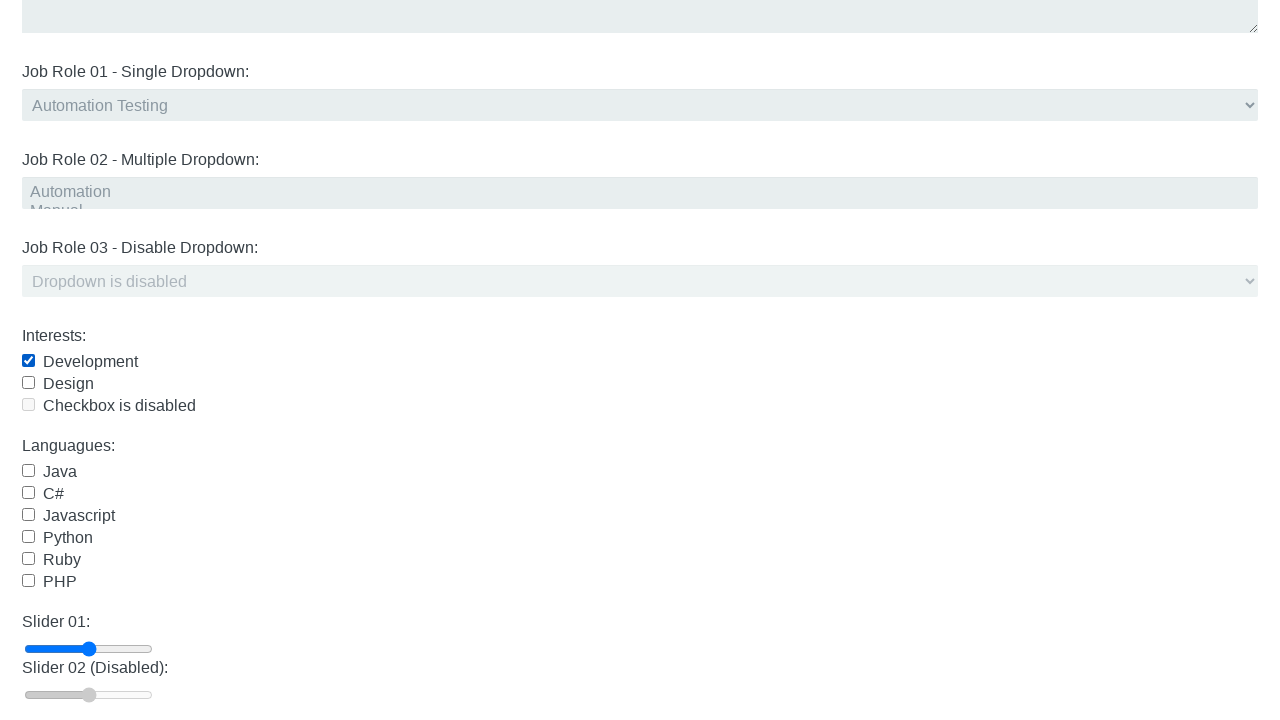

Verified 'Development' checkbox is selected
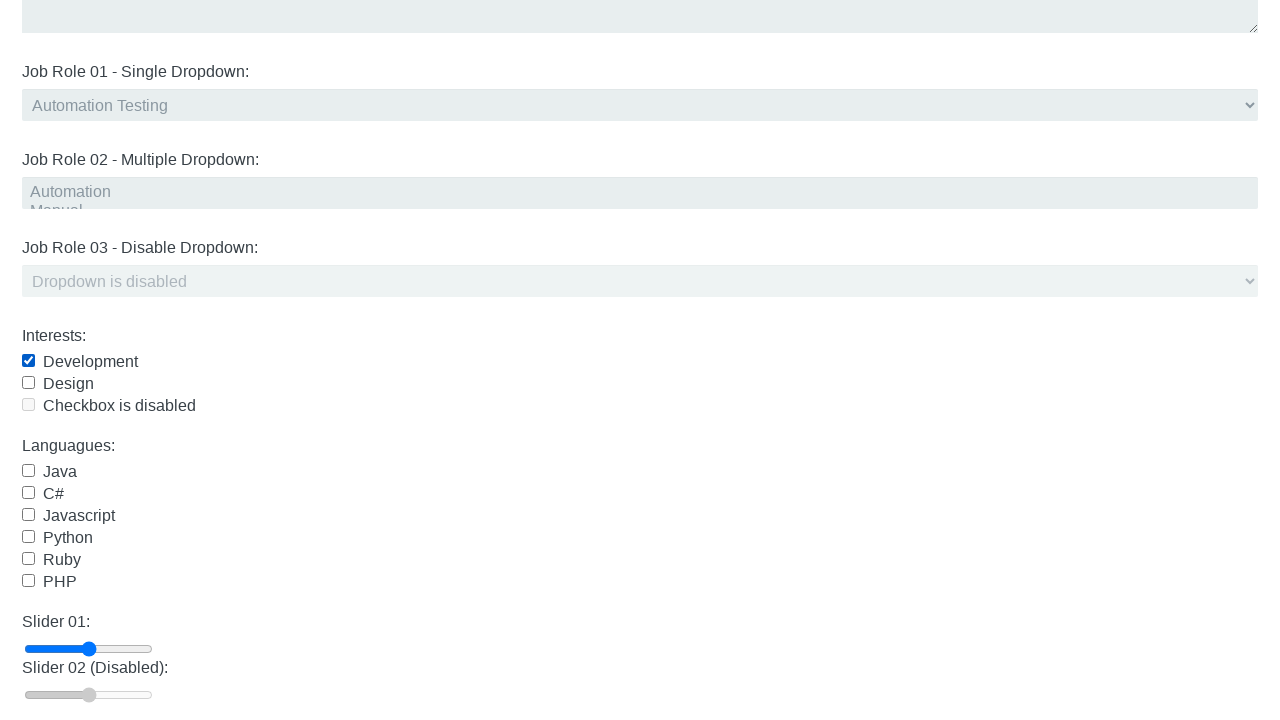

Clicked 'Development' checkbox again to deselect at (28, 361) on #development
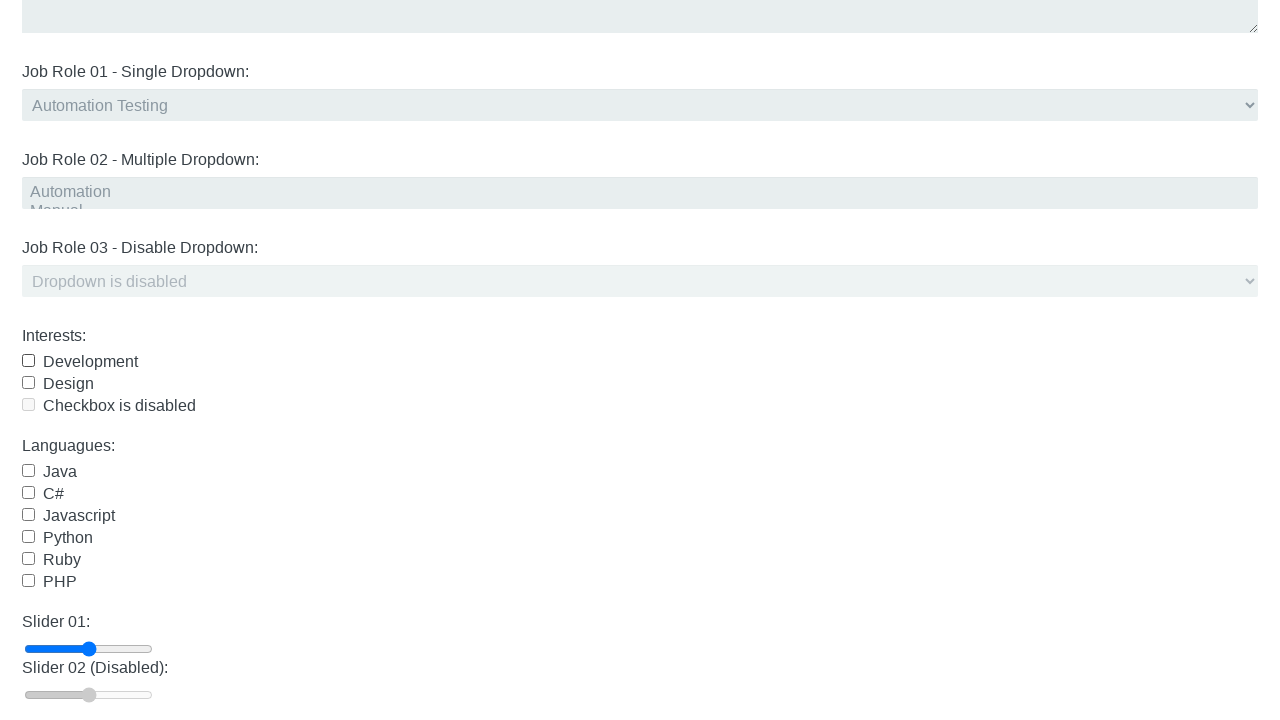

Verified 'Development' checkbox is deselected
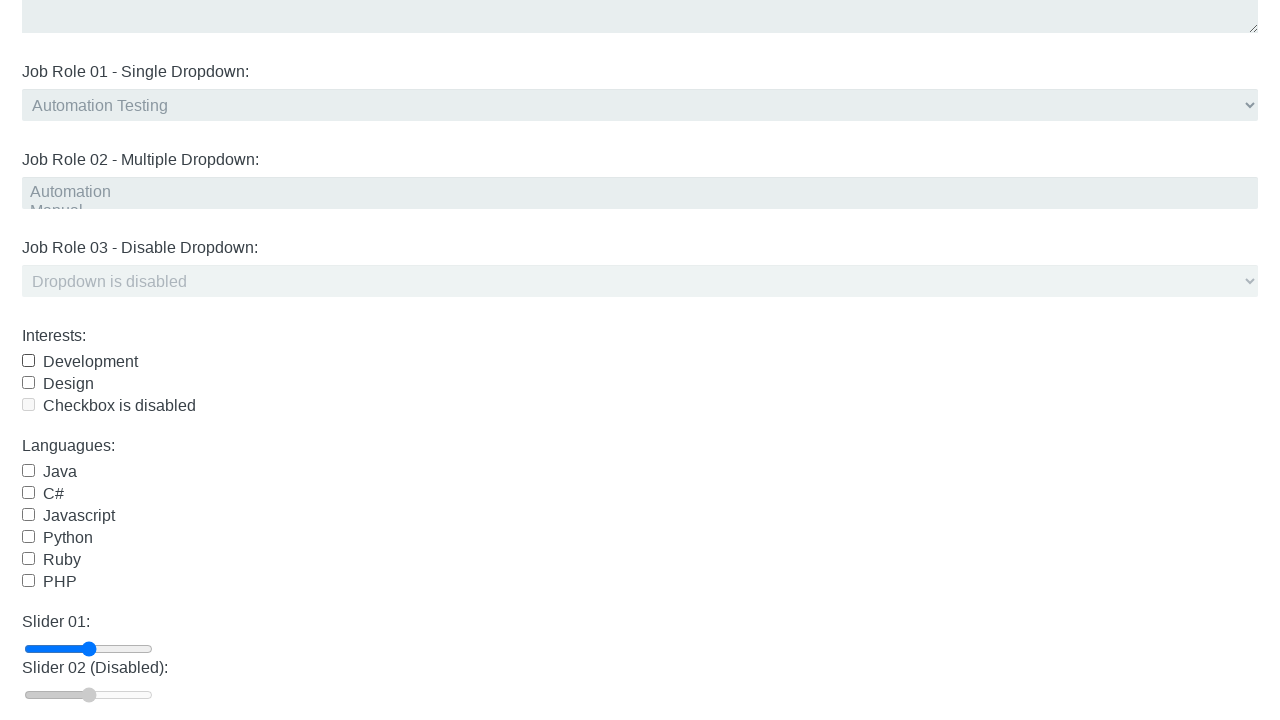

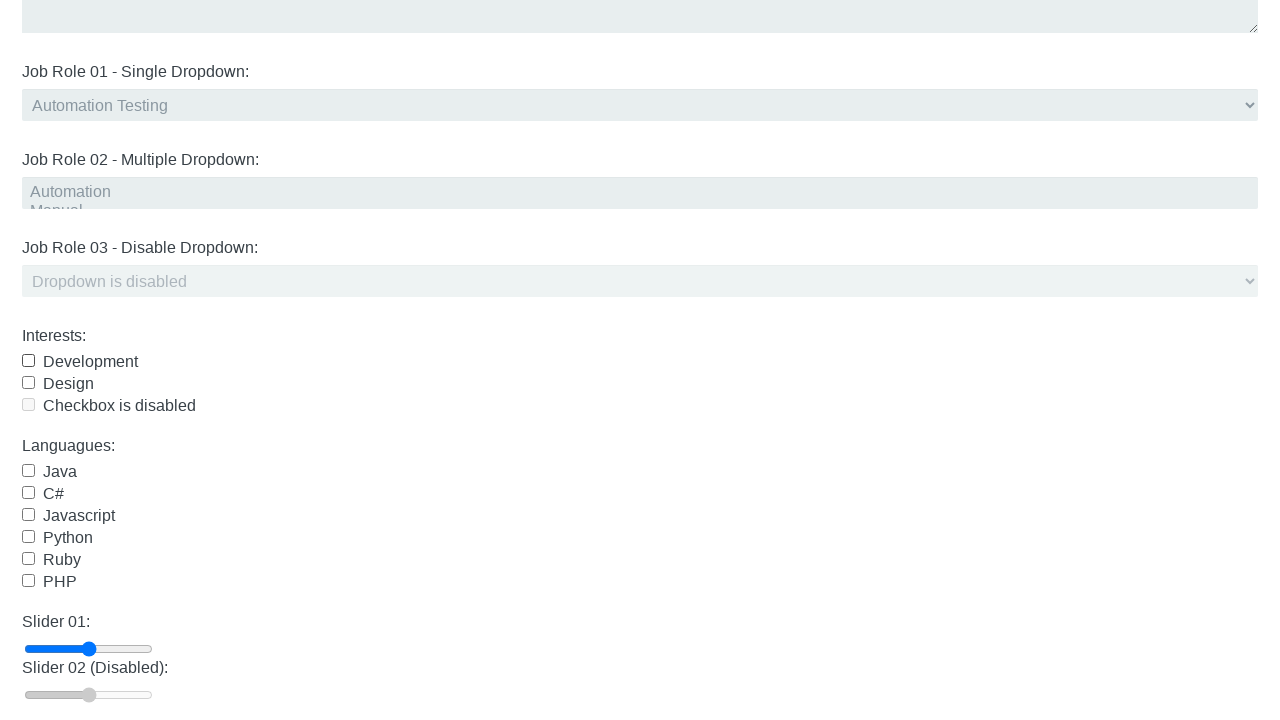